Tests filtering to display only active (non-completed) items.

Starting URL: https://demo.playwright.dev/todomvc

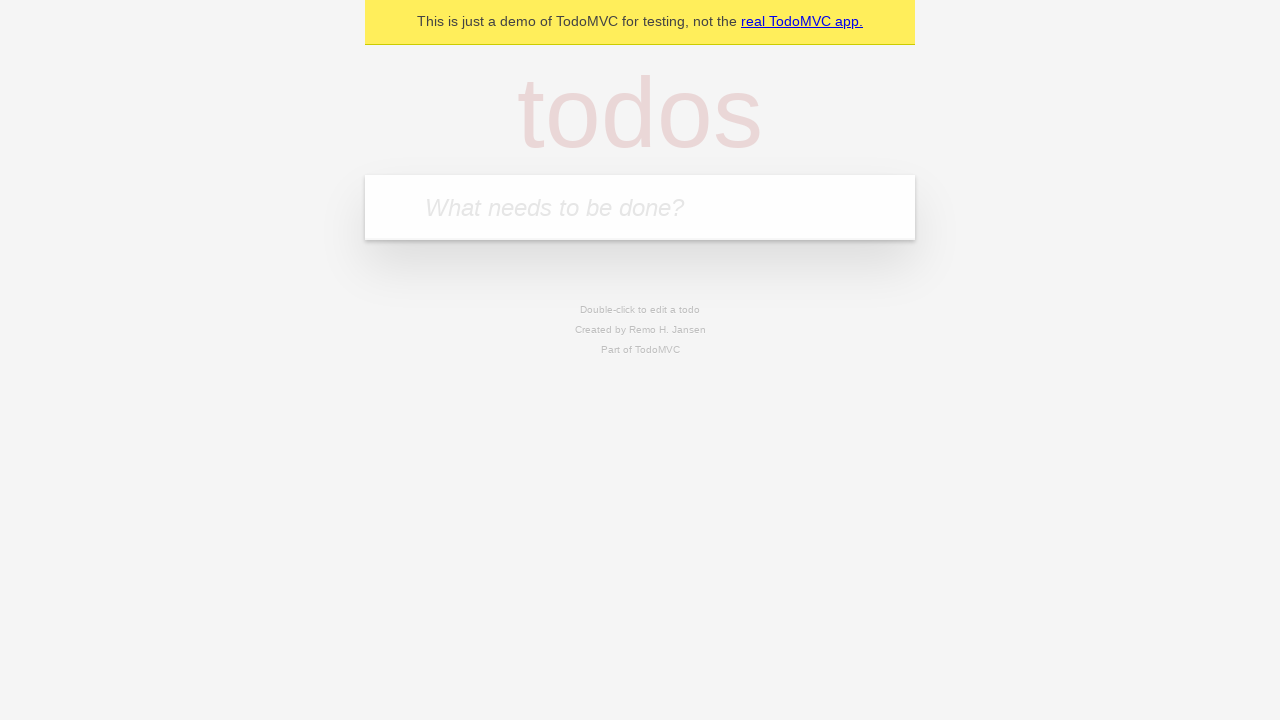

Filled todo input with 'buy some cheese' on internal:attr=[placeholder="What needs to be done?"i]
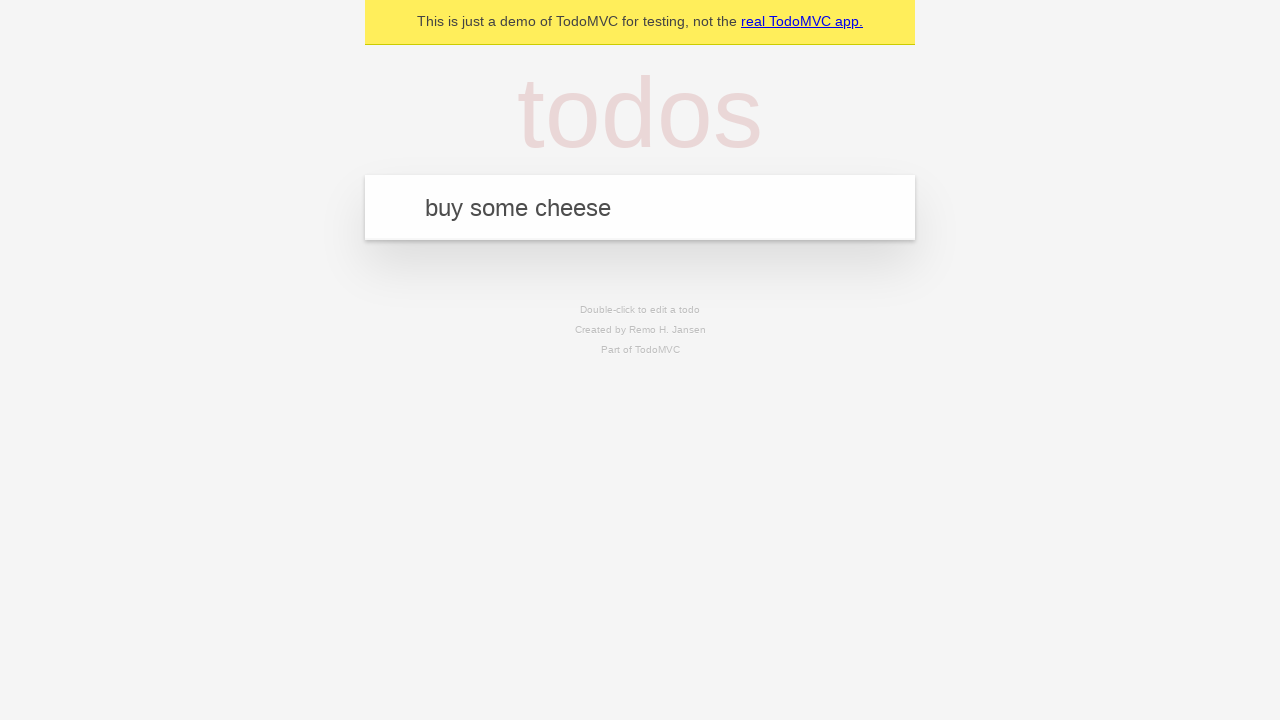

Pressed Enter to add first todo item on internal:attr=[placeholder="What needs to be done?"i]
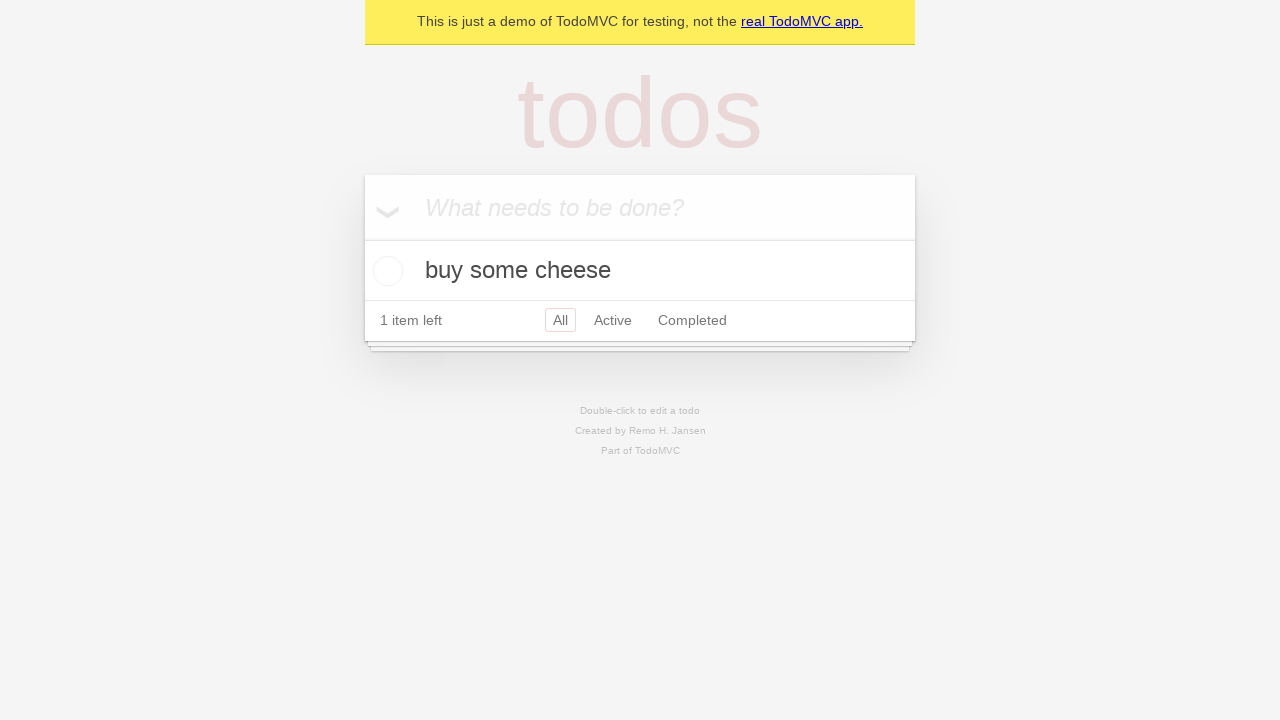

Filled todo input with 'feed the cat' on internal:attr=[placeholder="What needs to be done?"i]
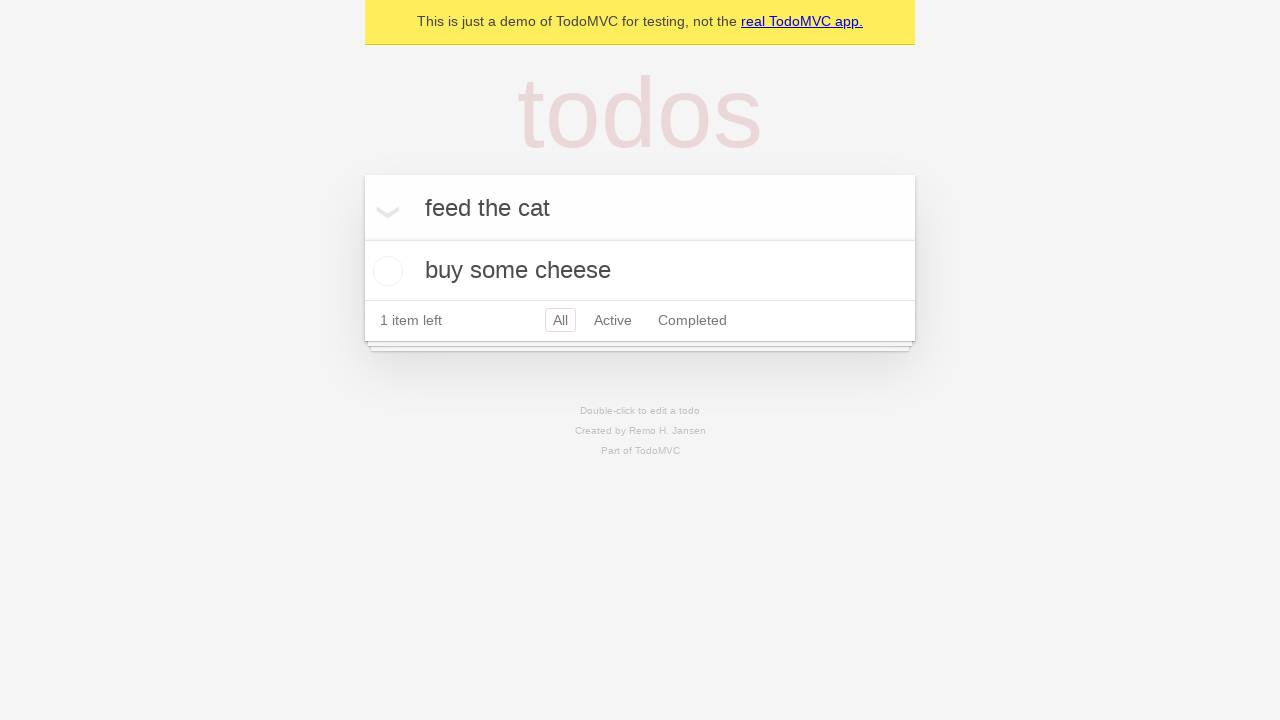

Pressed Enter to add second todo item on internal:attr=[placeholder="What needs to be done?"i]
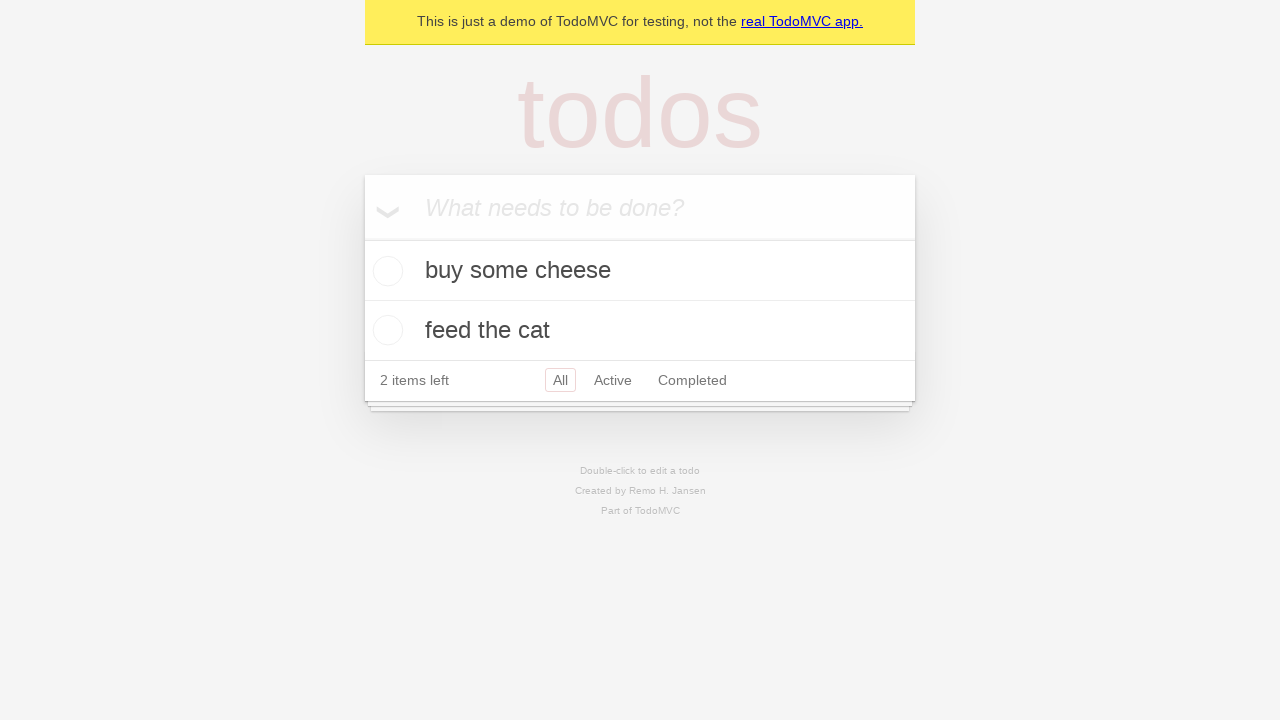

Filled todo input with 'book a doctors appointment' on internal:attr=[placeholder="What needs to be done?"i]
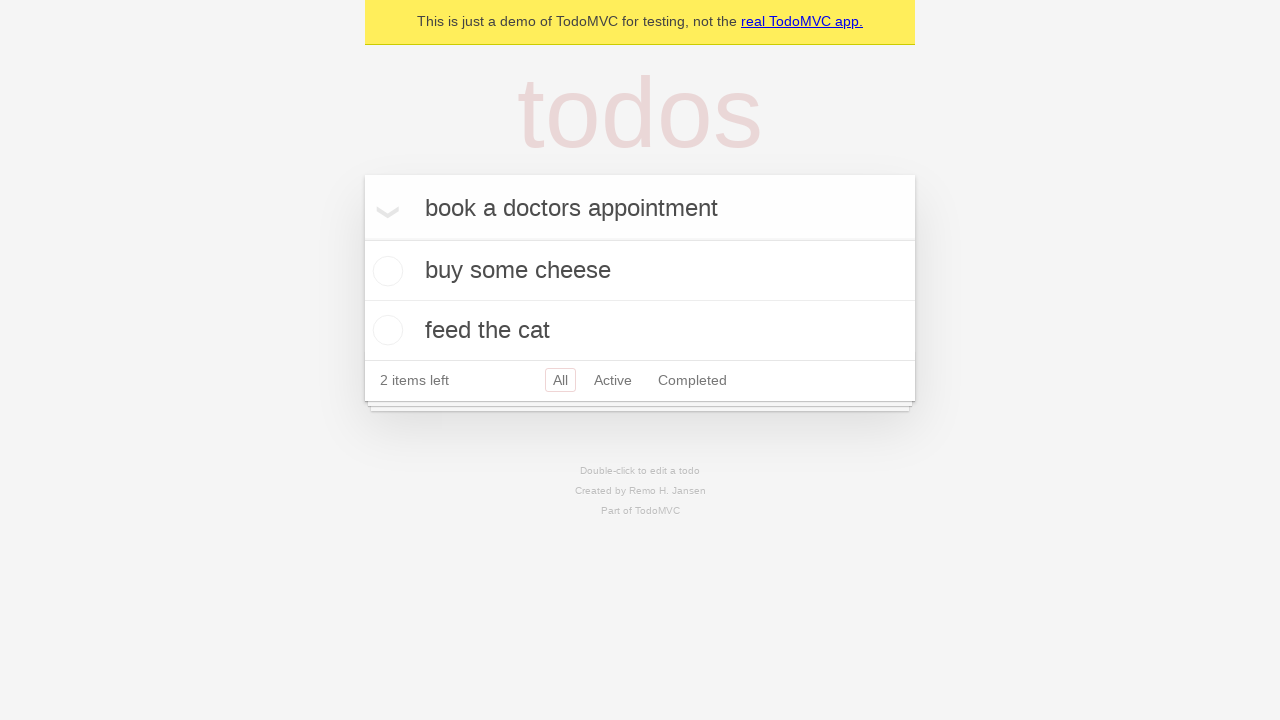

Pressed Enter to add third todo item on internal:attr=[placeholder="What needs to be done?"i]
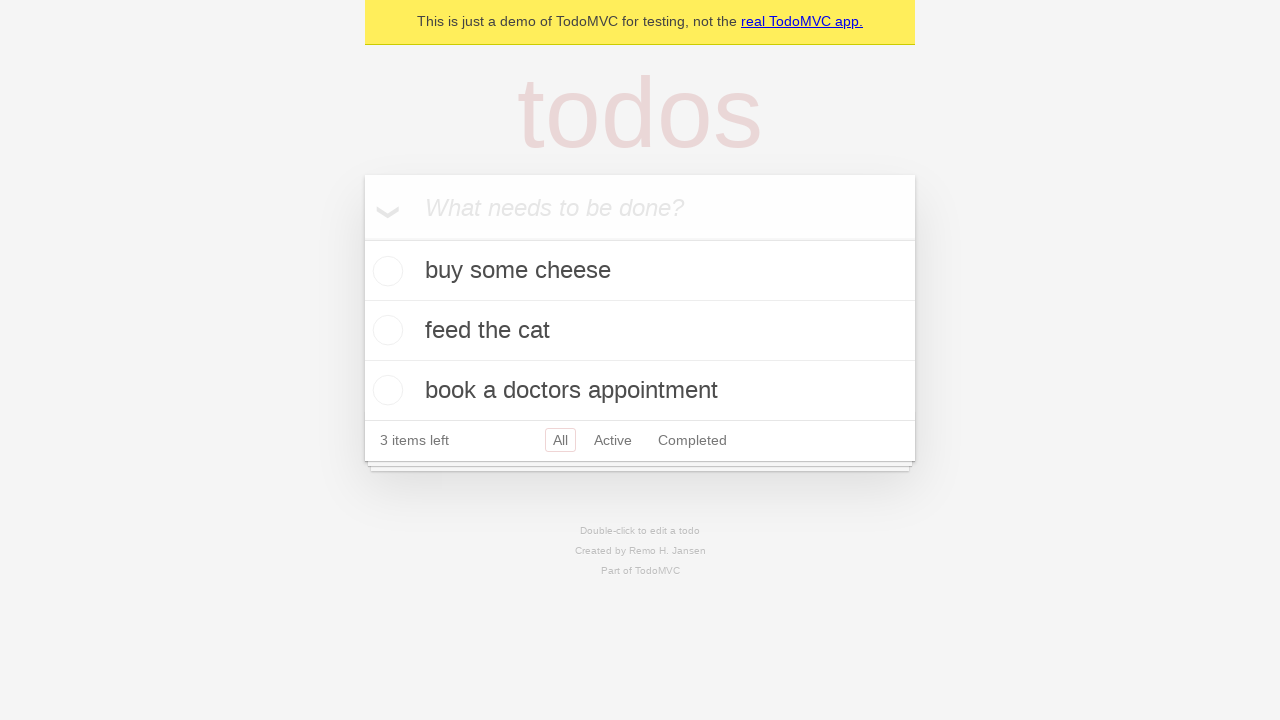

Checked the second todo item to mark it as completed at (385, 330) on internal:testid=[data-testid="todo-item"s] >> nth=1 >> internal:role=checkbox
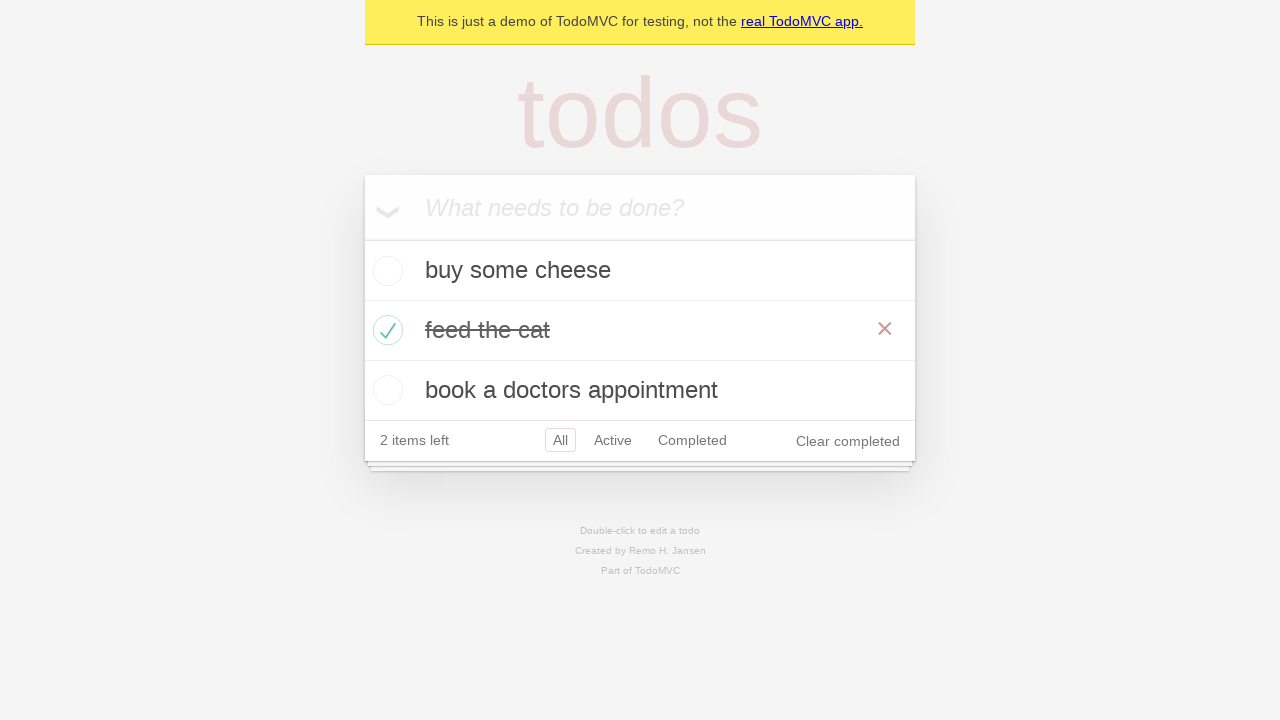

Clicked Active filter to display only active items at (613, 440) on internal:role=link[name="Active"i]
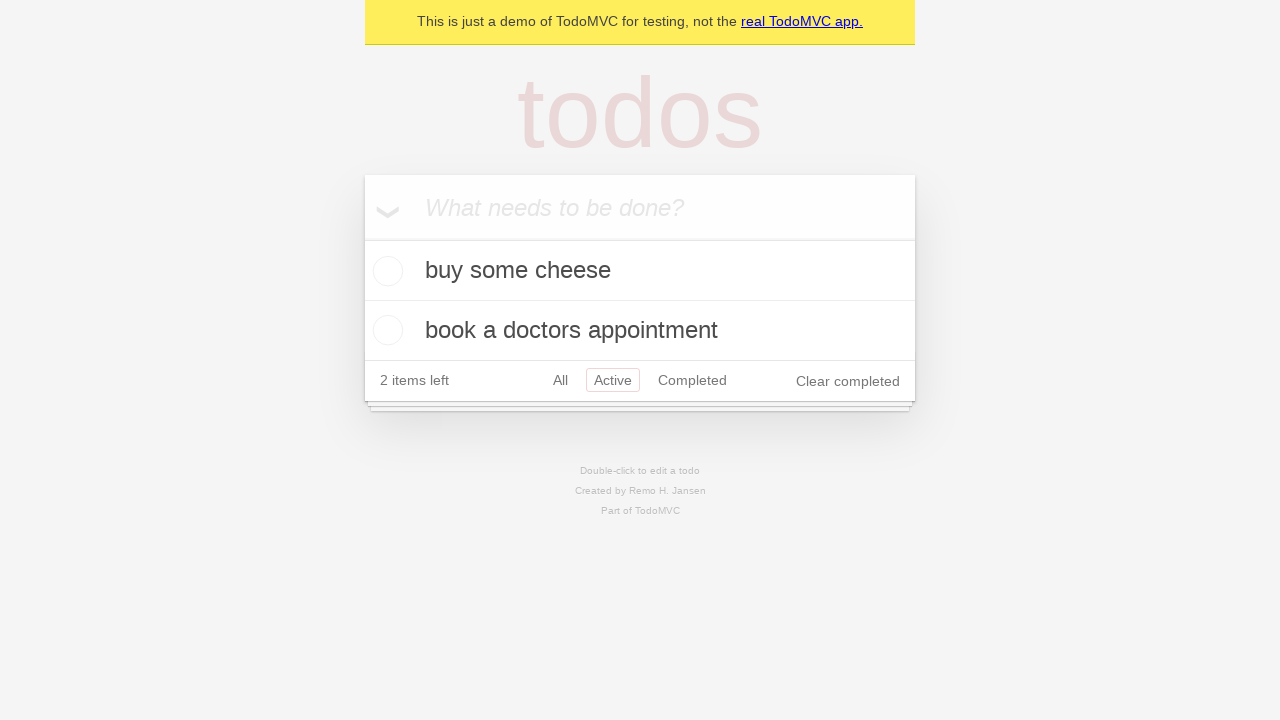

Waited for active filter to apply and todo items to be visible
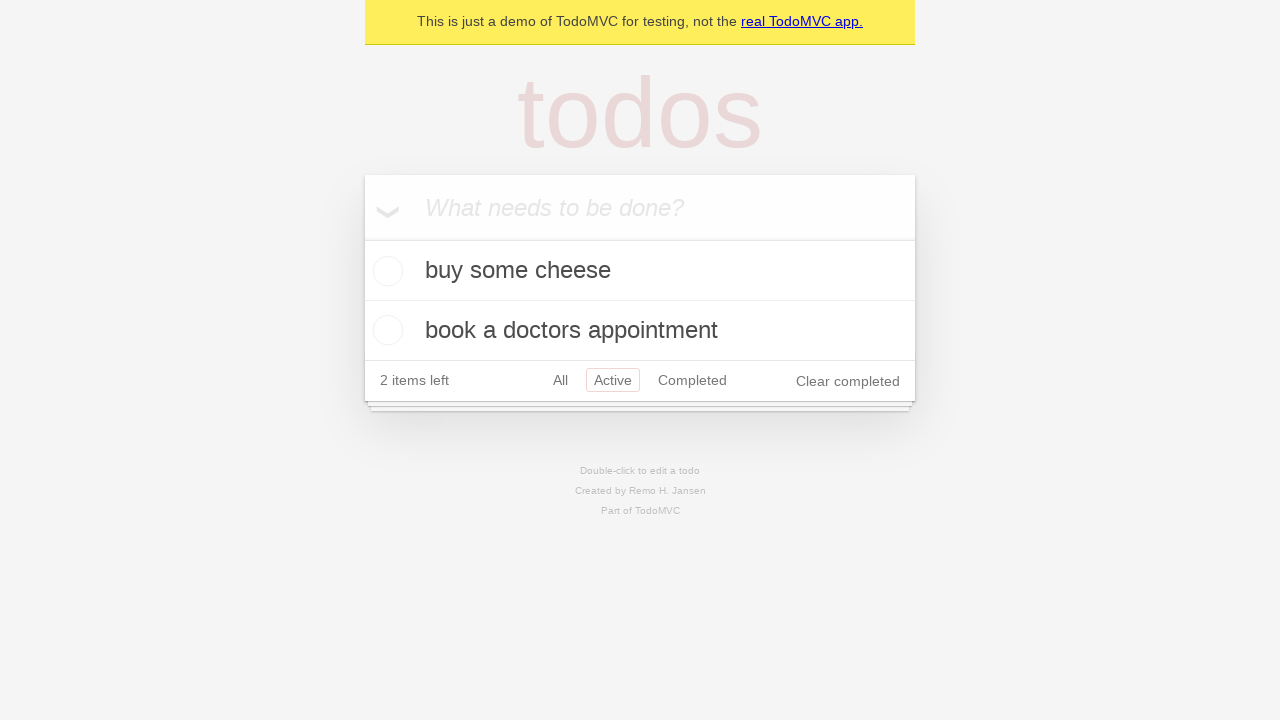

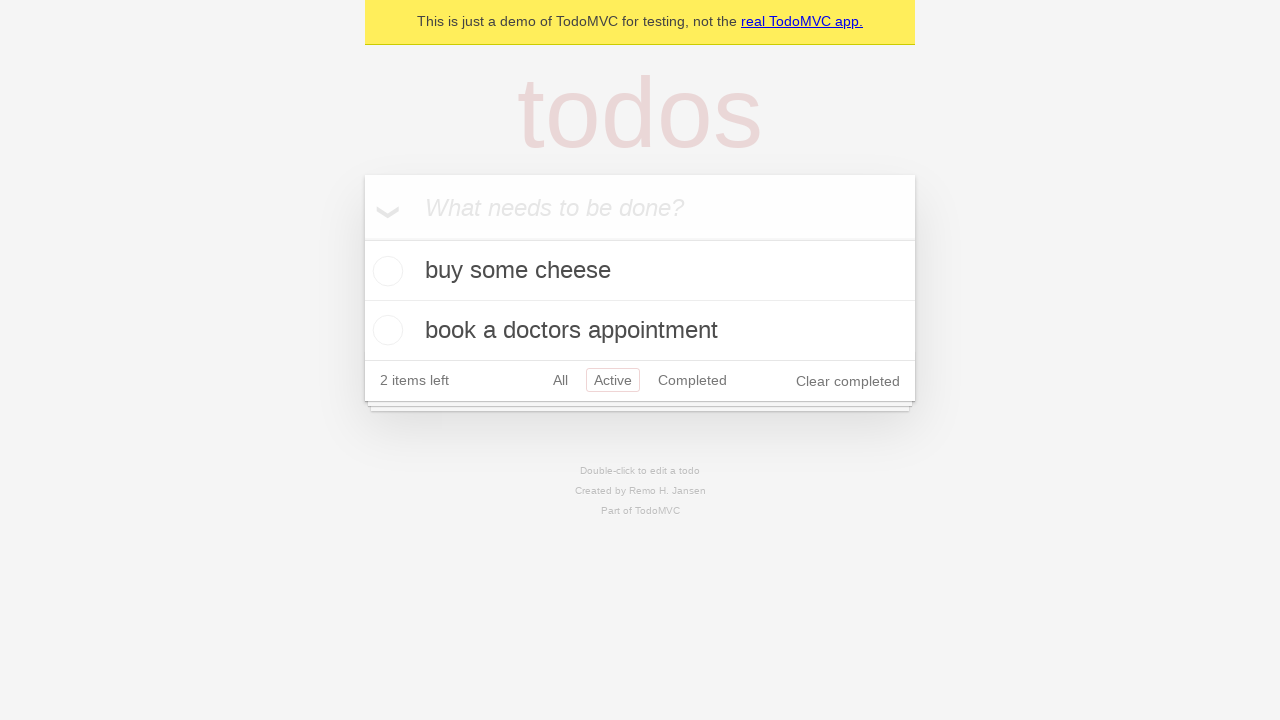